Navigates automation exercise website, clicks on home link, selects first carousel slide, and clicks on Test Cases button

Starting URL: https://automationexercise.com/

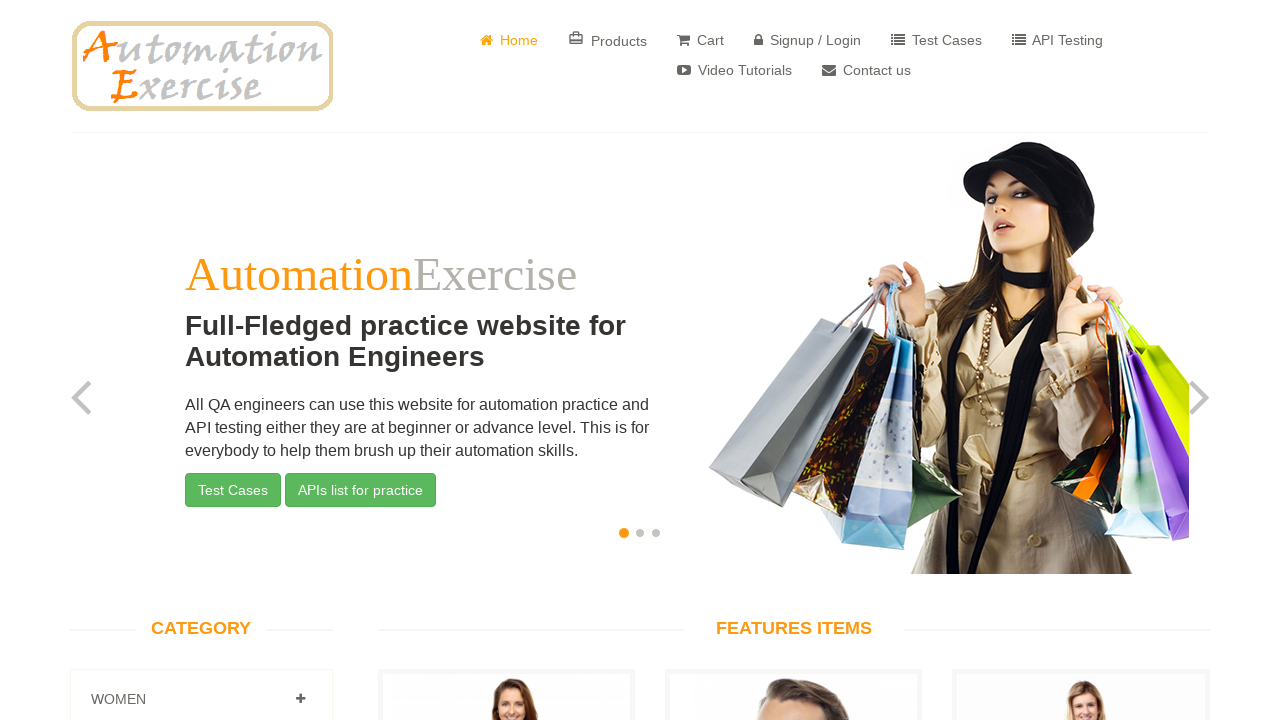

Clicked on Home link at (509, 40) on xpath=//a[text()=' Home']
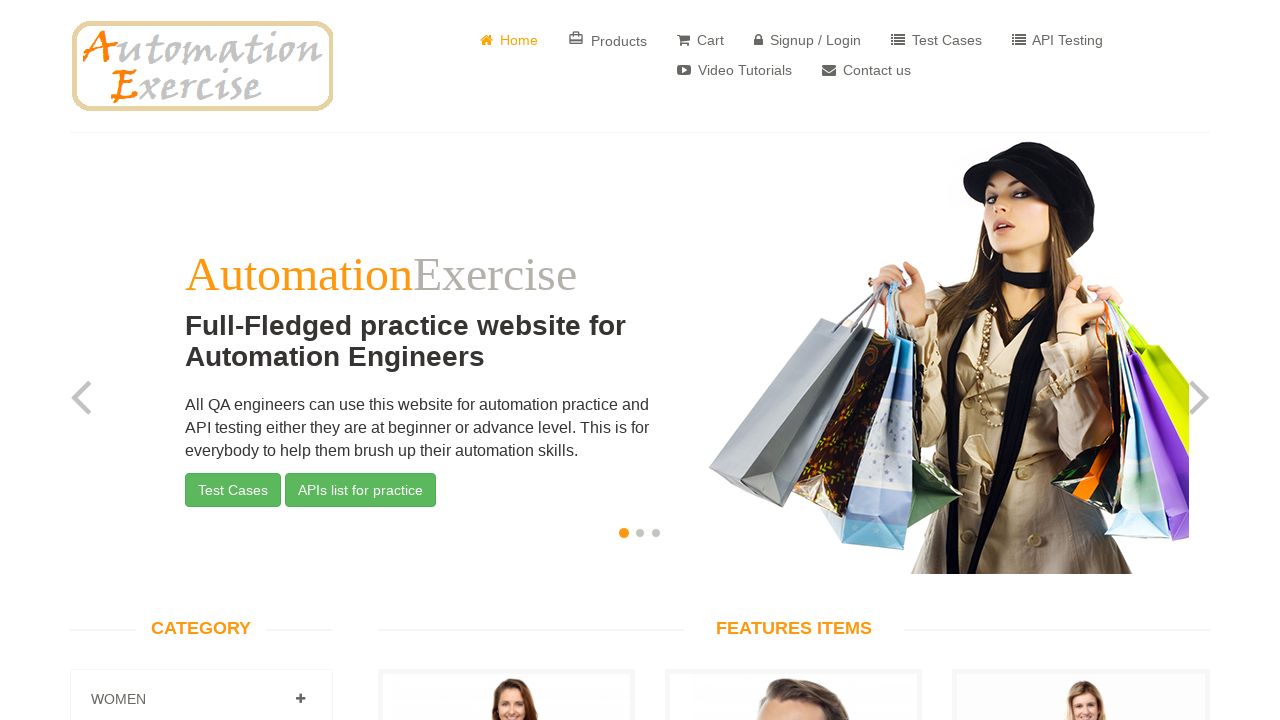

Waited for page to load (domcontentloaded)
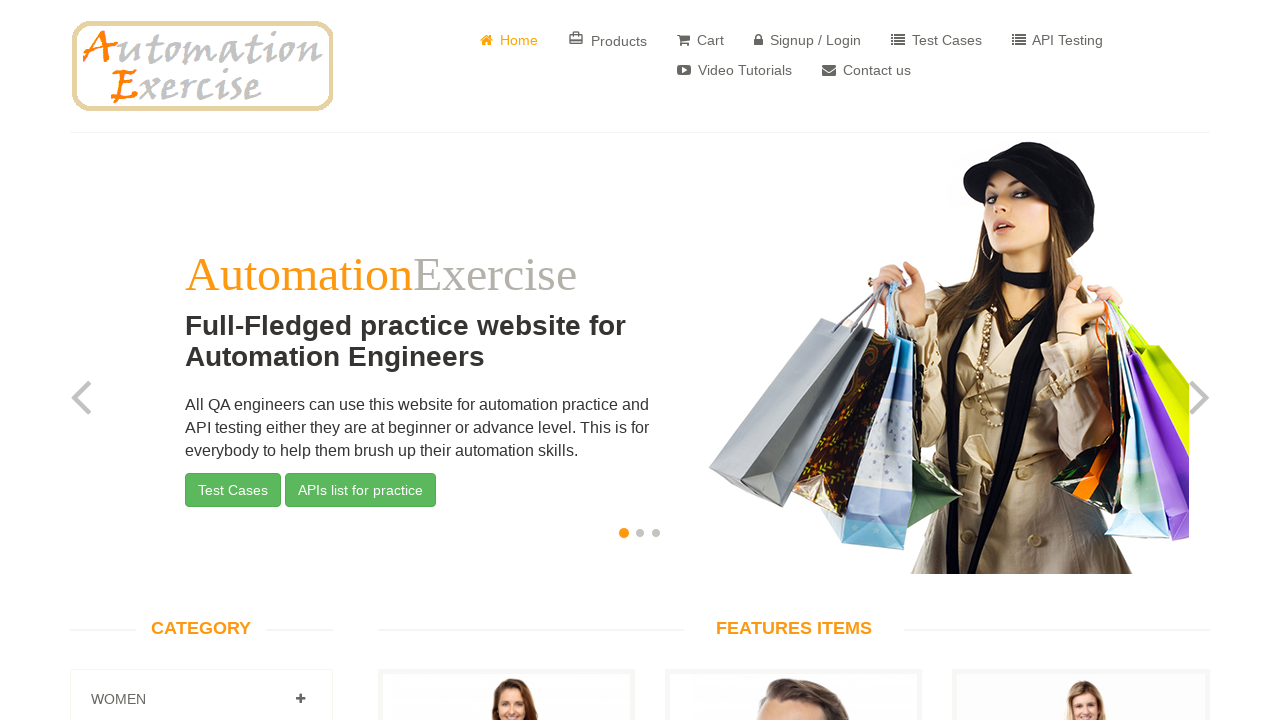

Clicked on first carousel slide indicator at (624, 533) on xpath=//li[@data-slide-to='0']
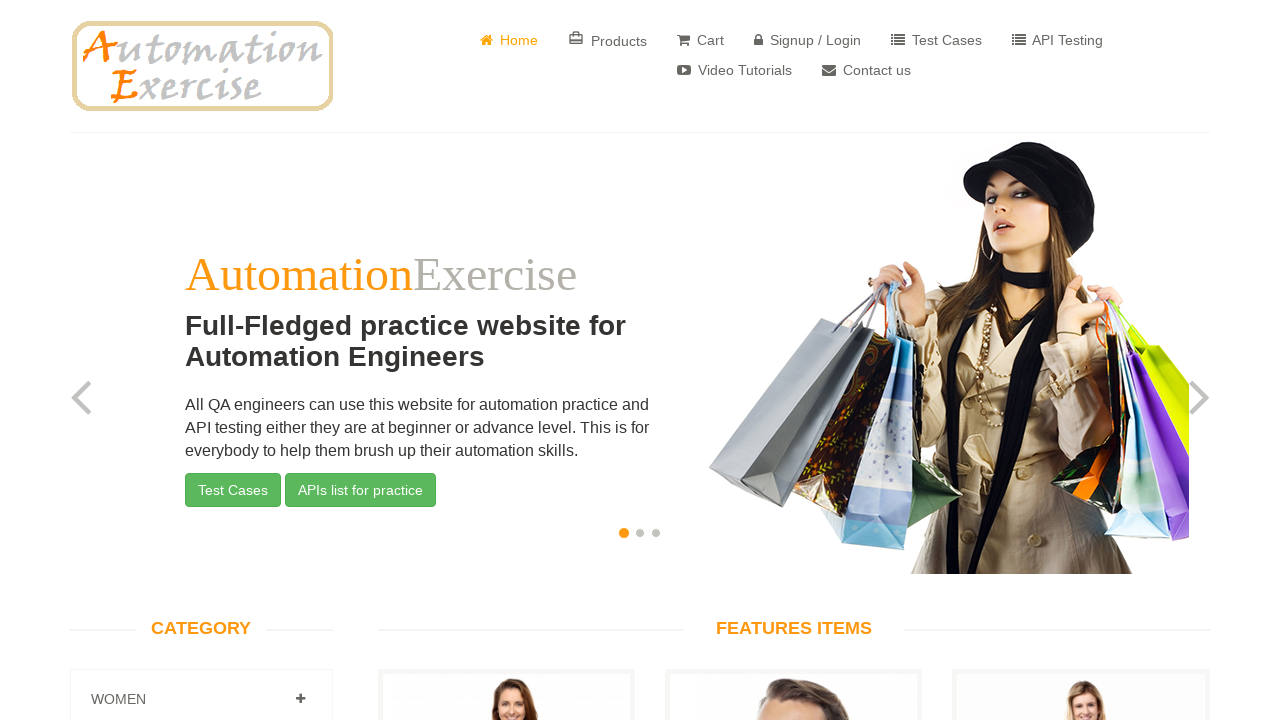

Clicked on Test Cases button at (233, 490) on xpath=//button[text()='Test Cases'] >> nth=0
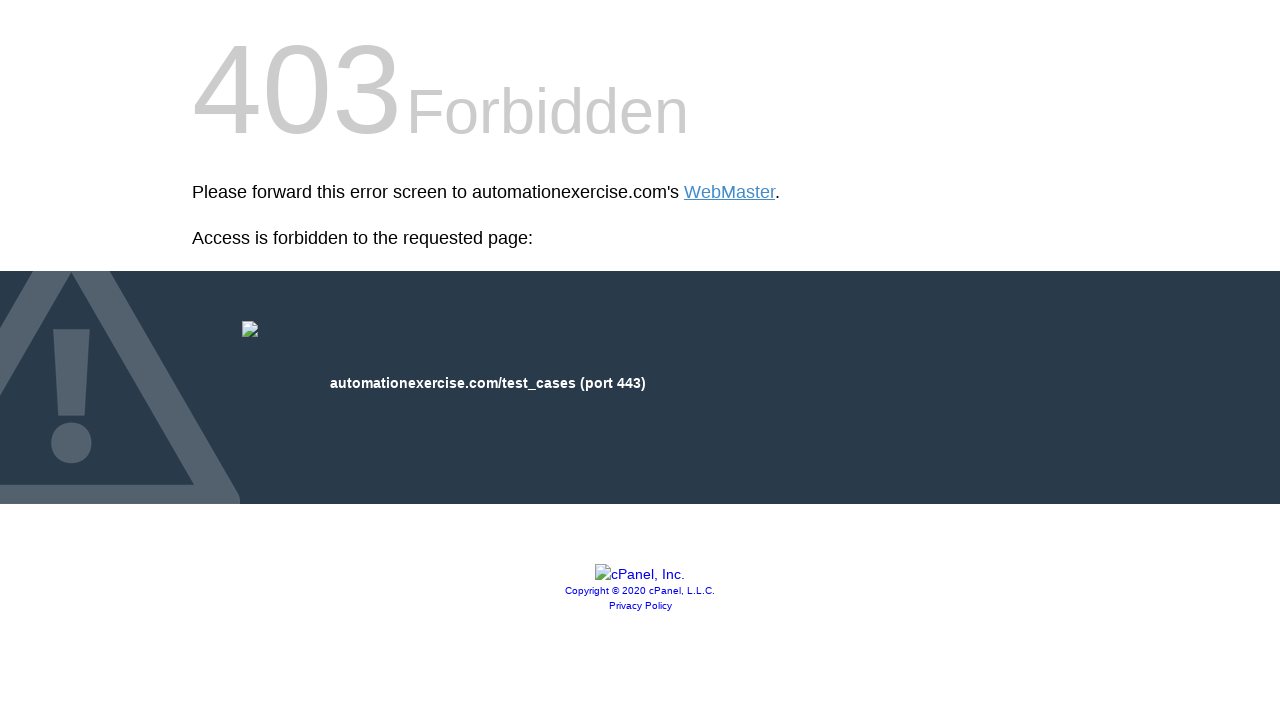

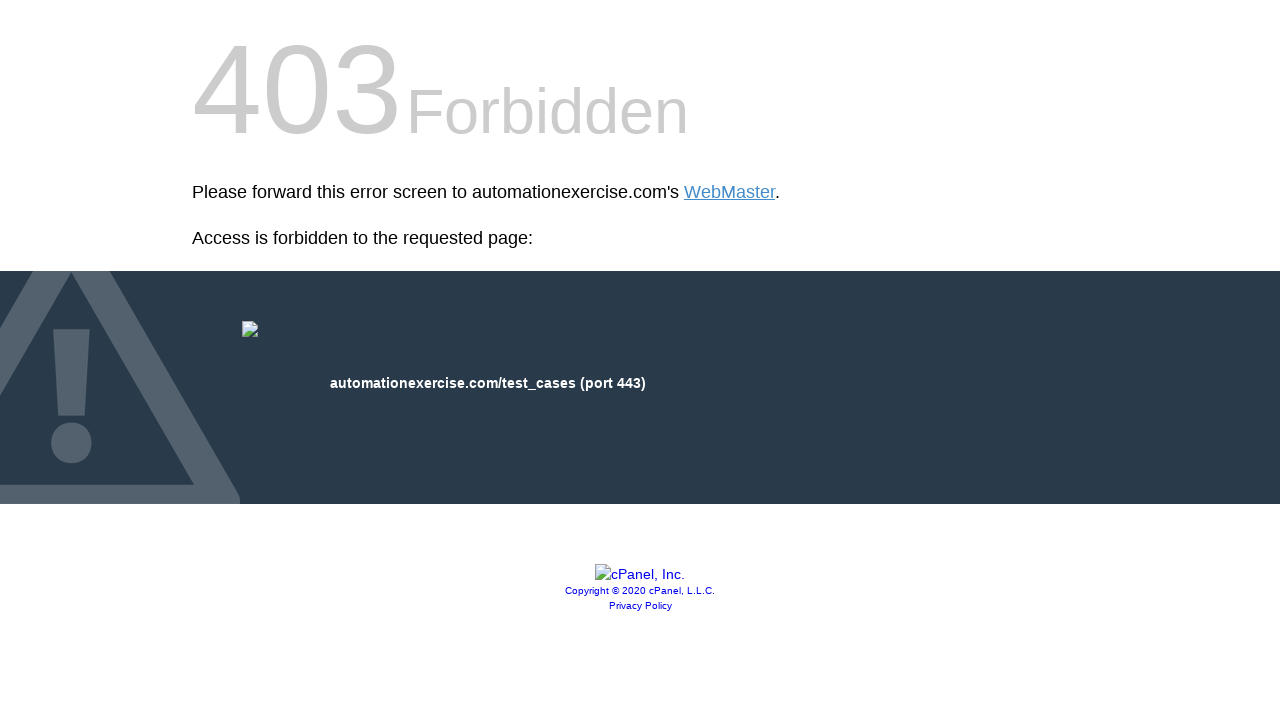